Navigates to ToolsQA website and clicks on the ABOUT navigation link

Starting URL: https://toolsqa.com/

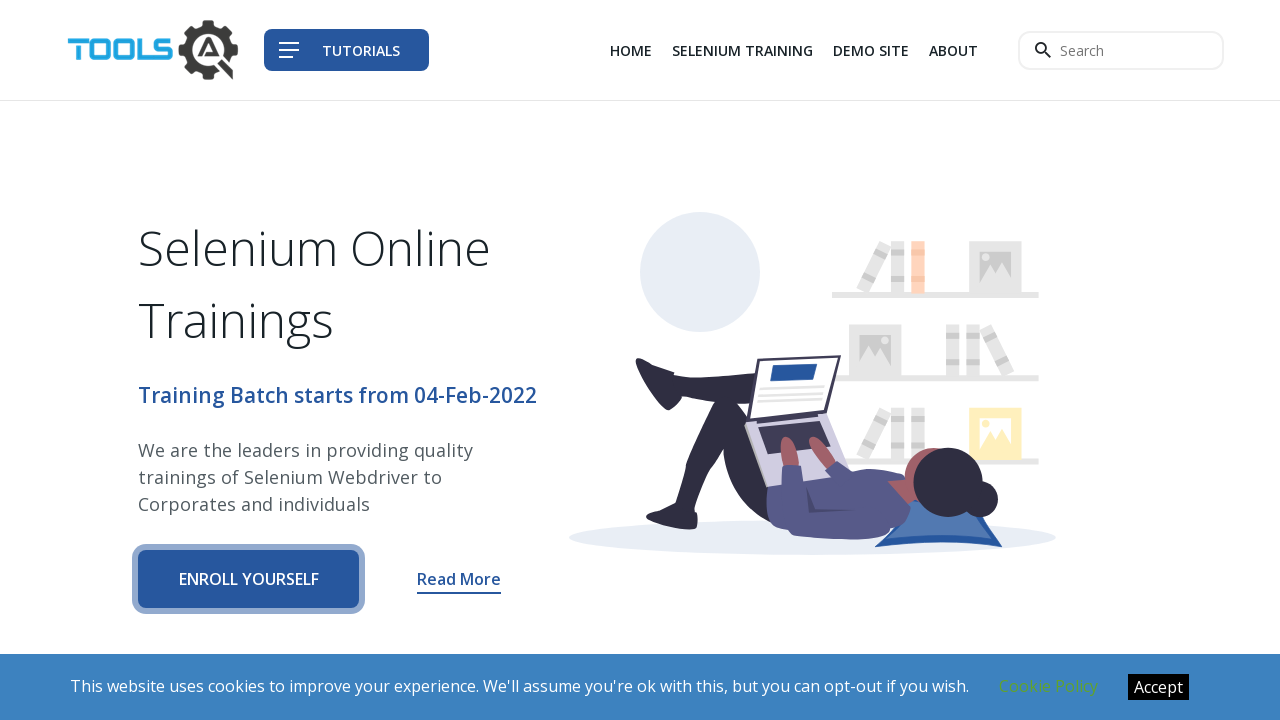

Navigated to ToolsQA website at https://toolsqa.com/
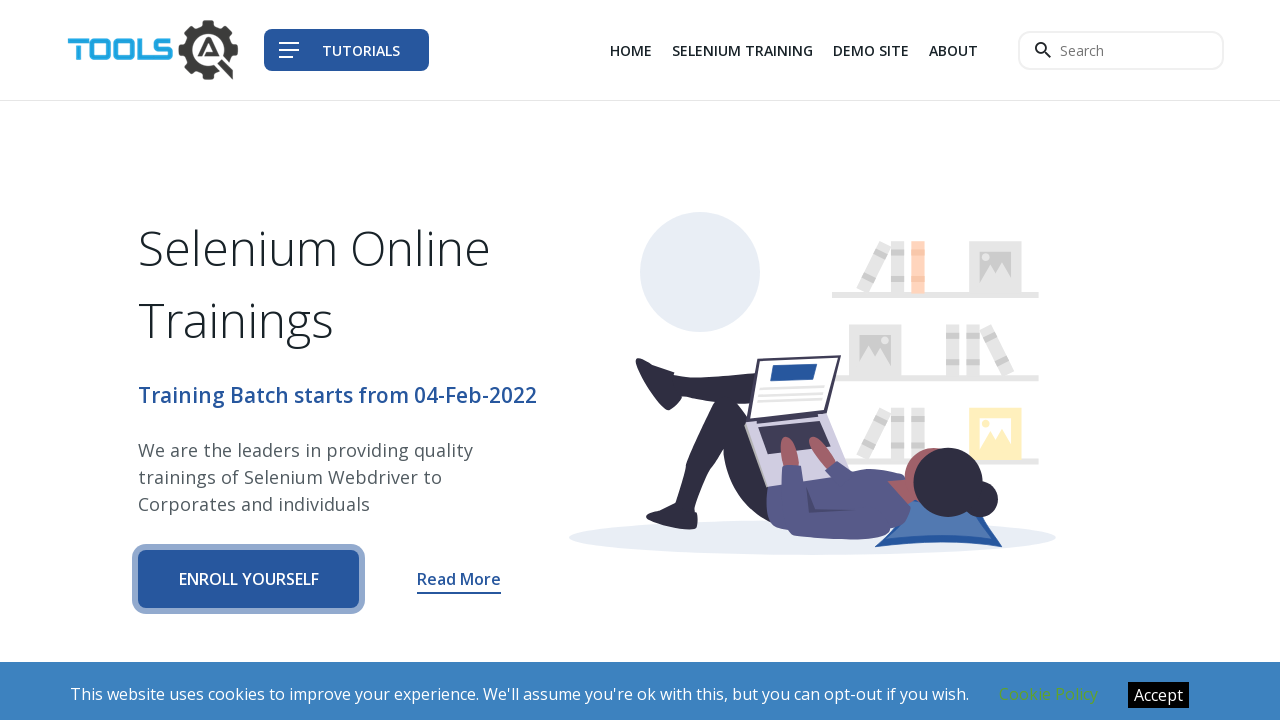

Clicked on the ABOUT navigation link at (954, 50) on text=ABOUT
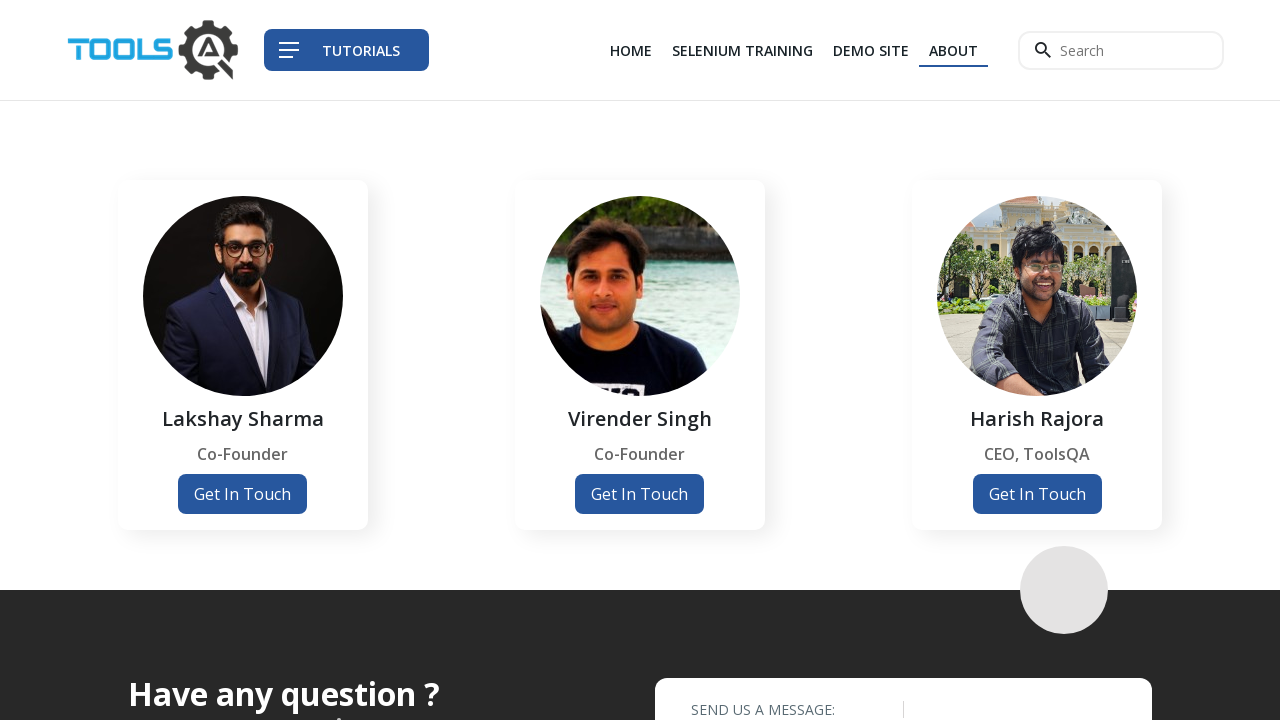

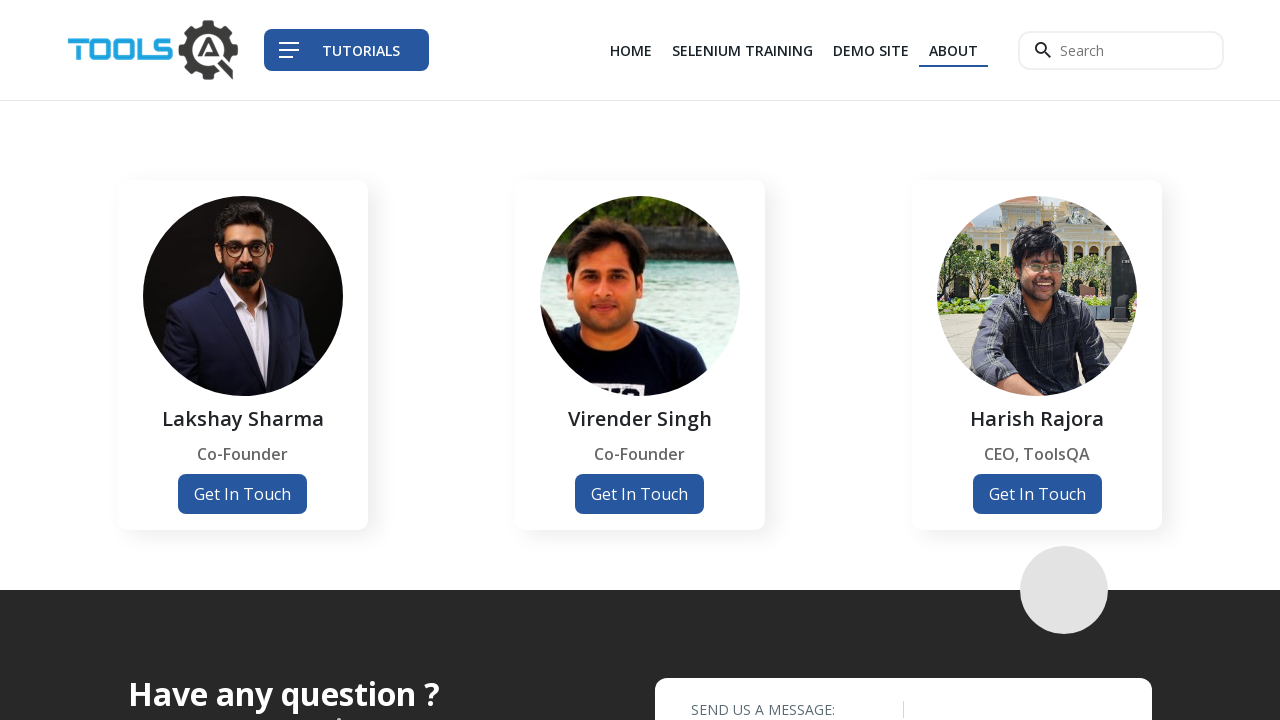